Navigates to an automation practice page and interacts with footer links to verify they are clickable and accessible

Starting URL: https://rahulshettyacademy.com/AutomationPractice/

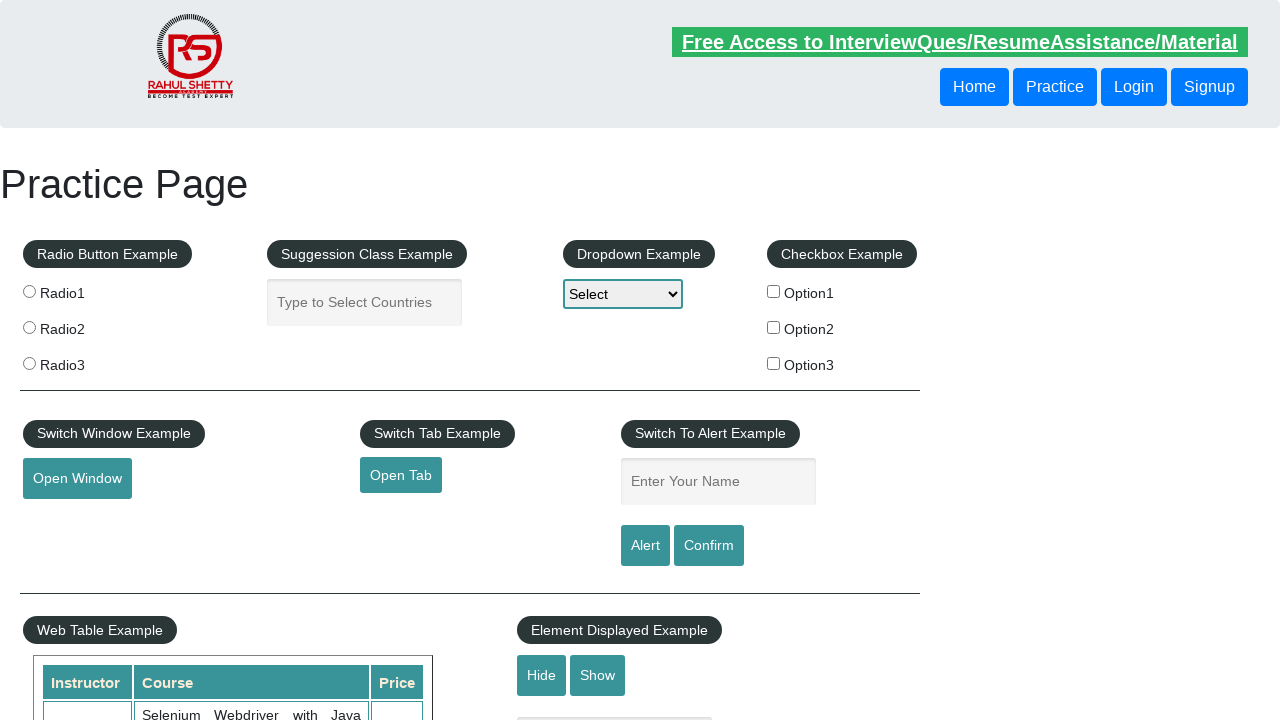

Waited for broken link element to load
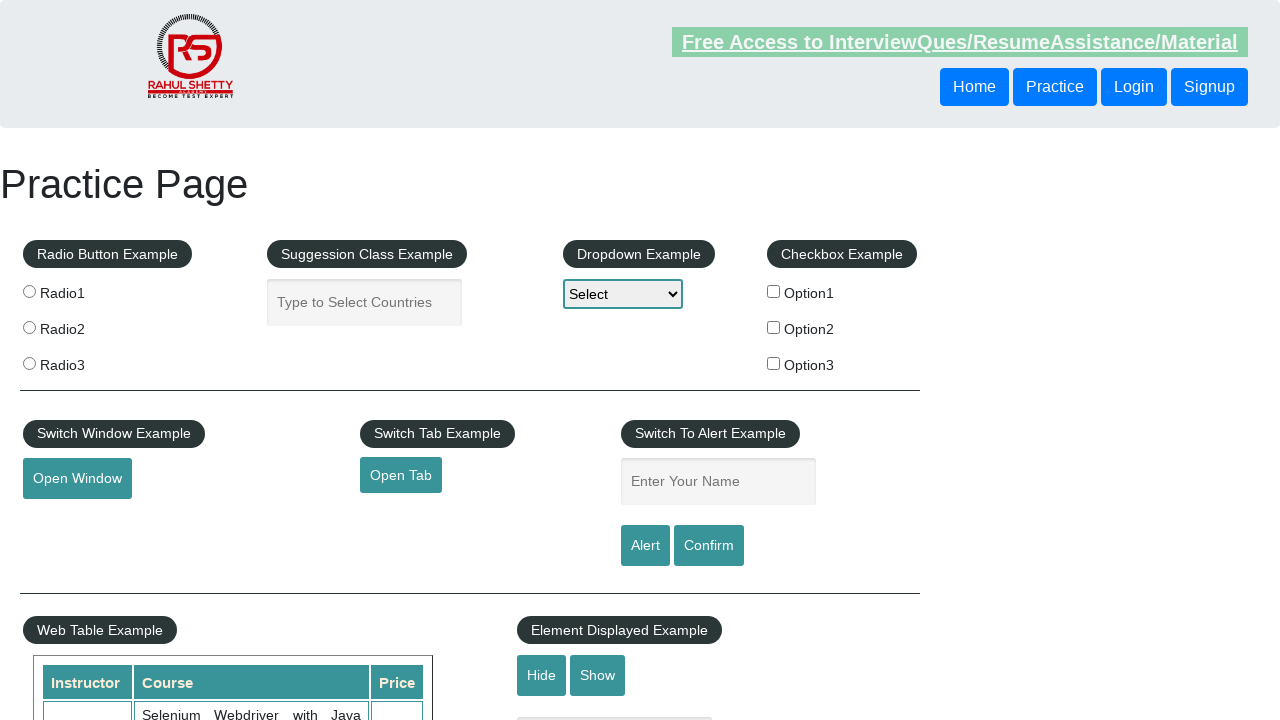

Retrieved all footer links from the page
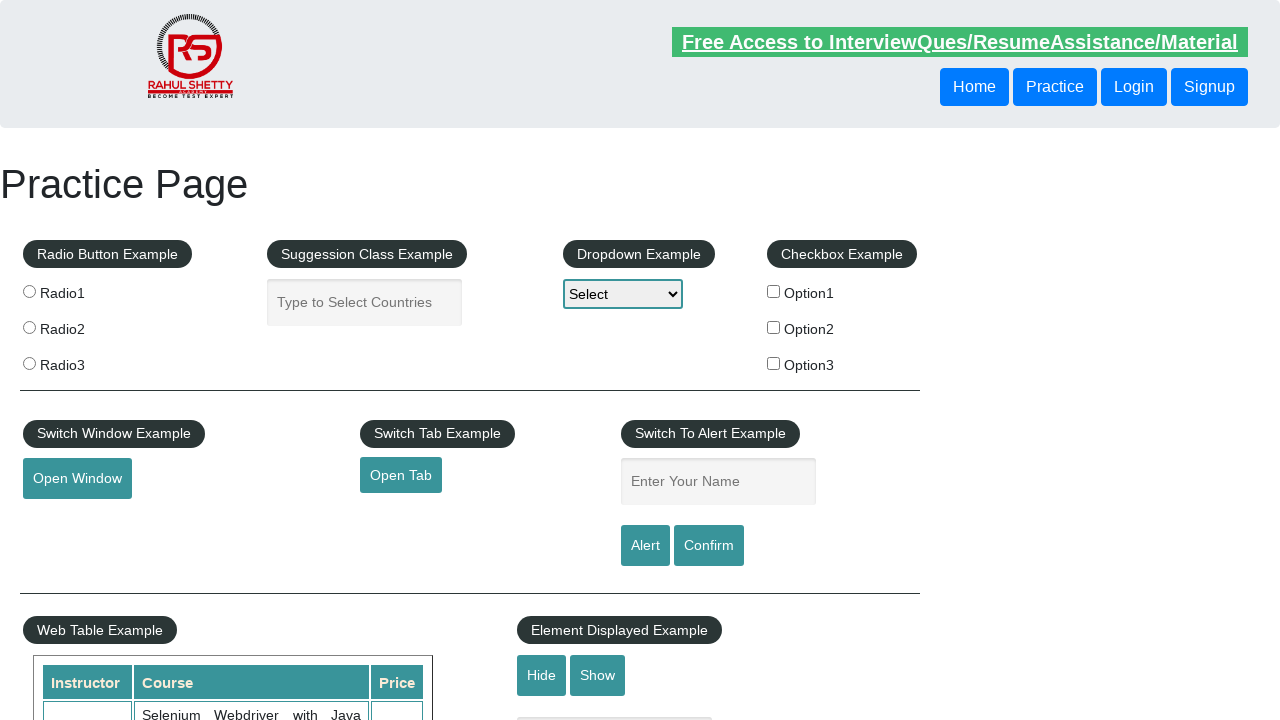

Clicked footer link 1 at (157, 482) on li[class='gf-li'] a >> nth=0
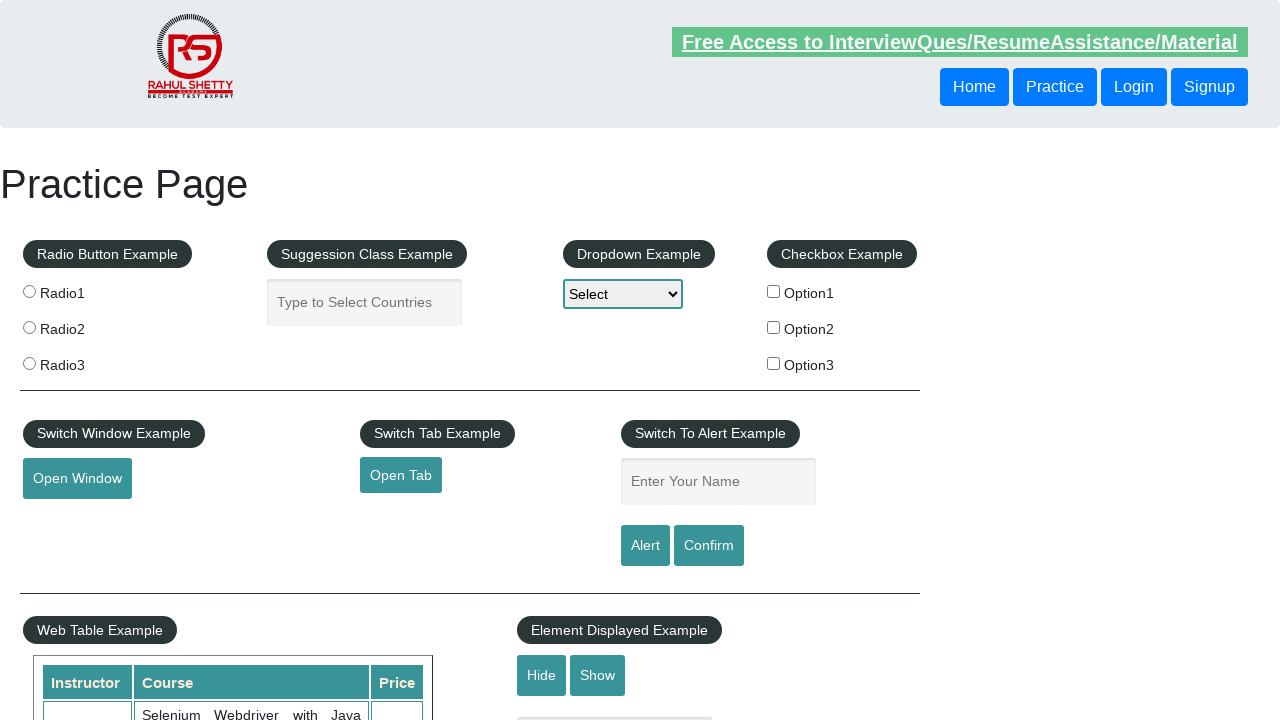

Navigated back to automation practice page after link 1
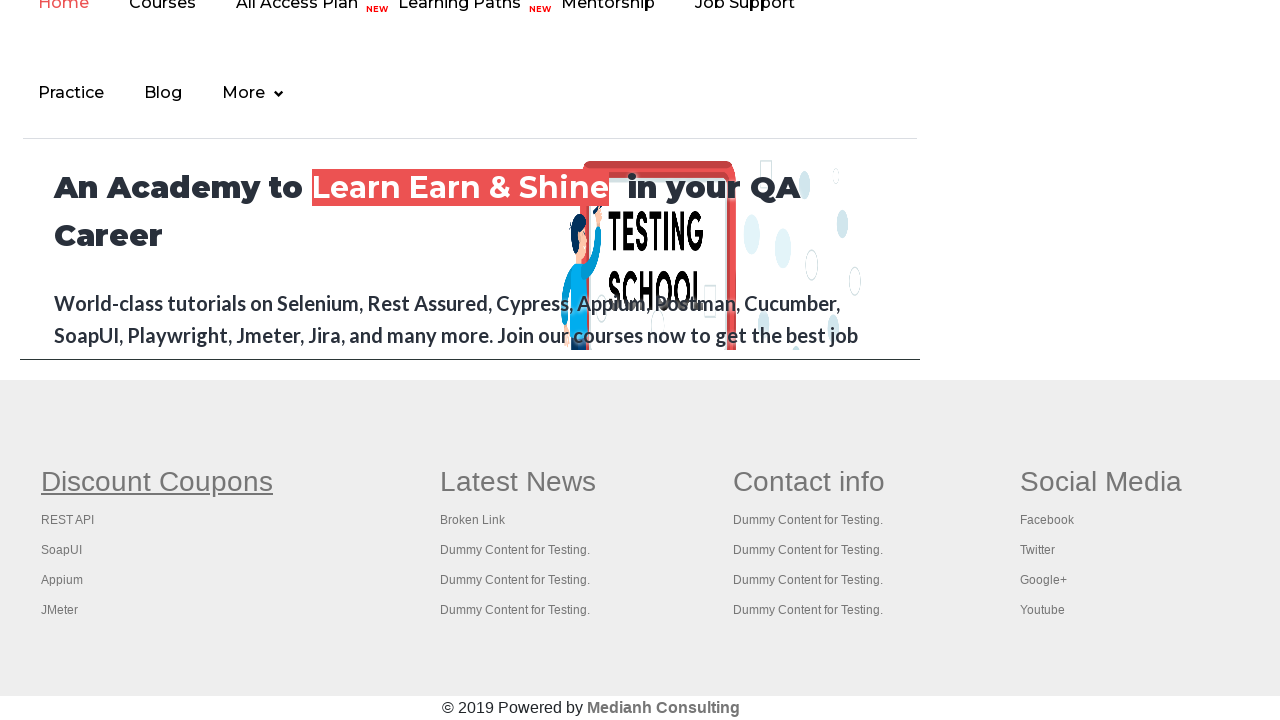

Waited for page to finish loading after returning from link 1
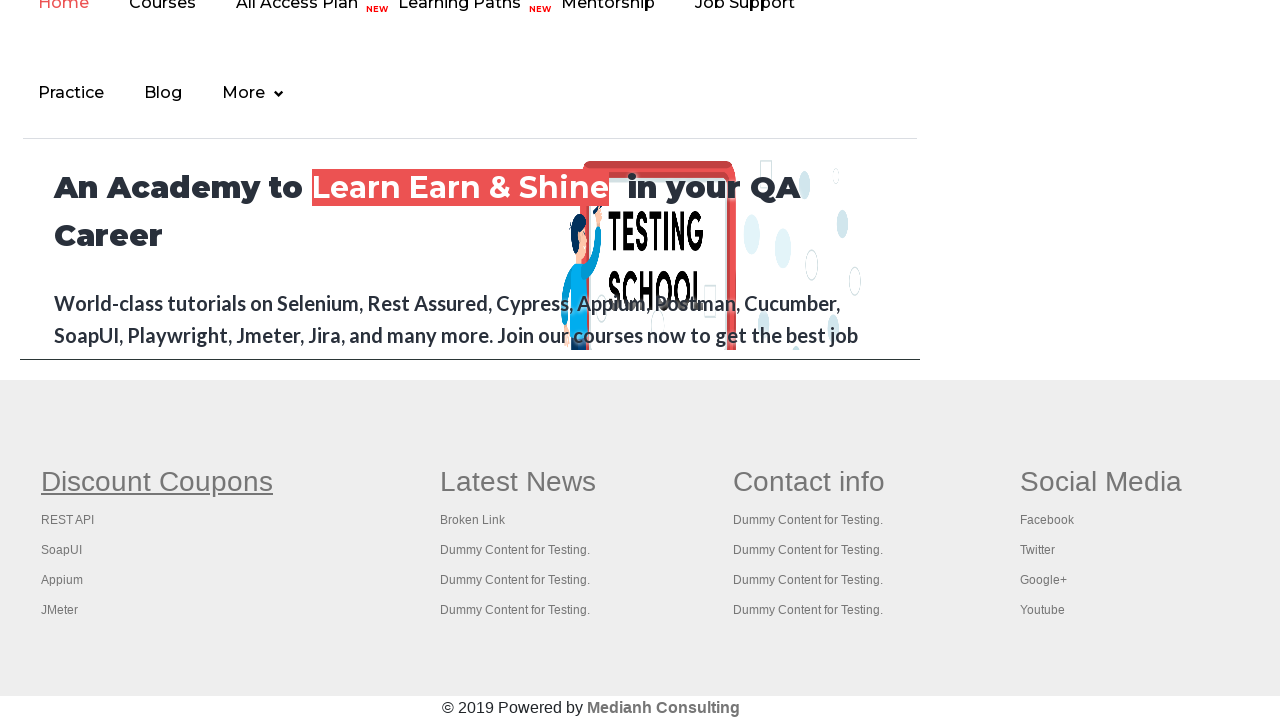

Clicked footer link 2 at (68, 520) on li[class='gf-li'] a >> nth=1
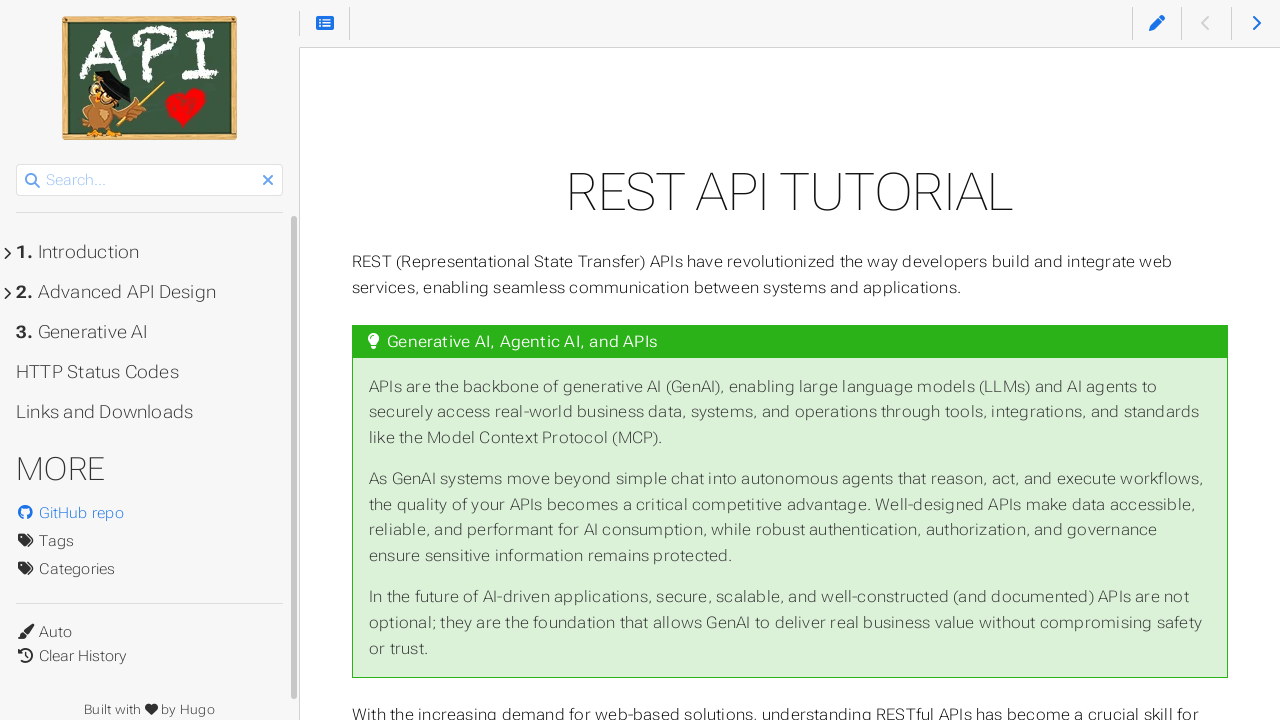

Navigated back to automation practice page after link 2
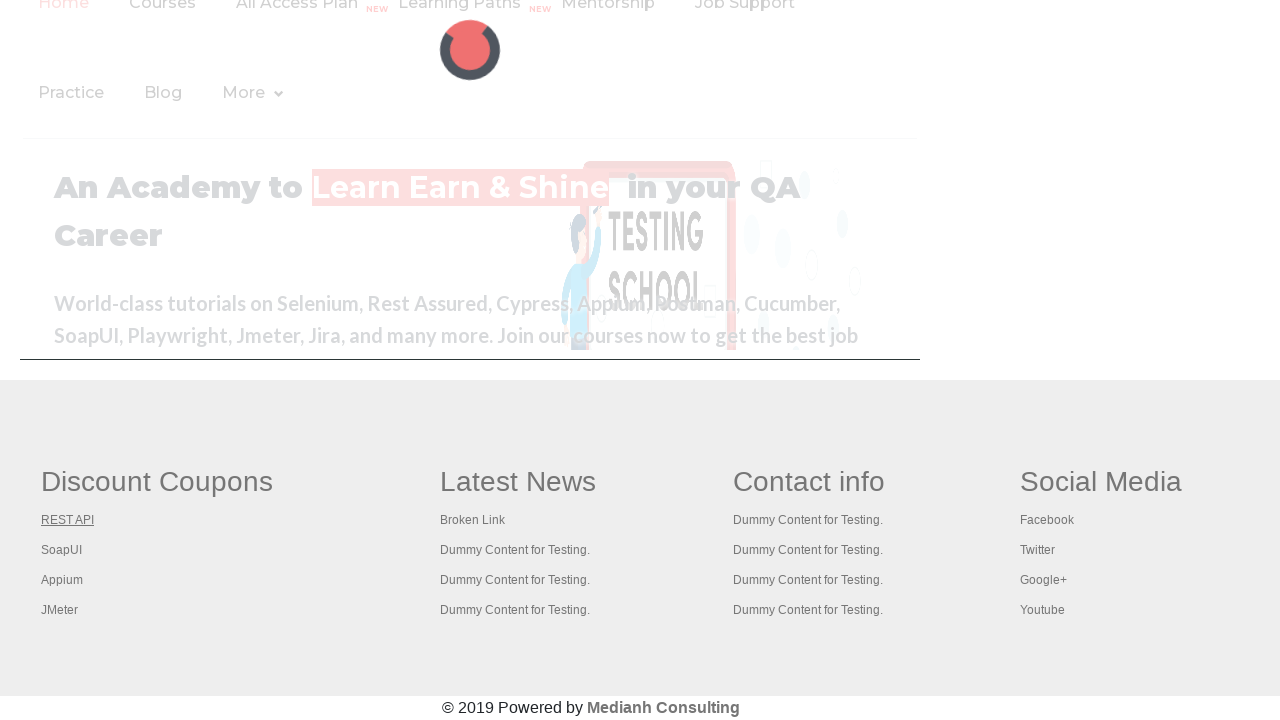

Waited for page to finish loading after returning from link 2
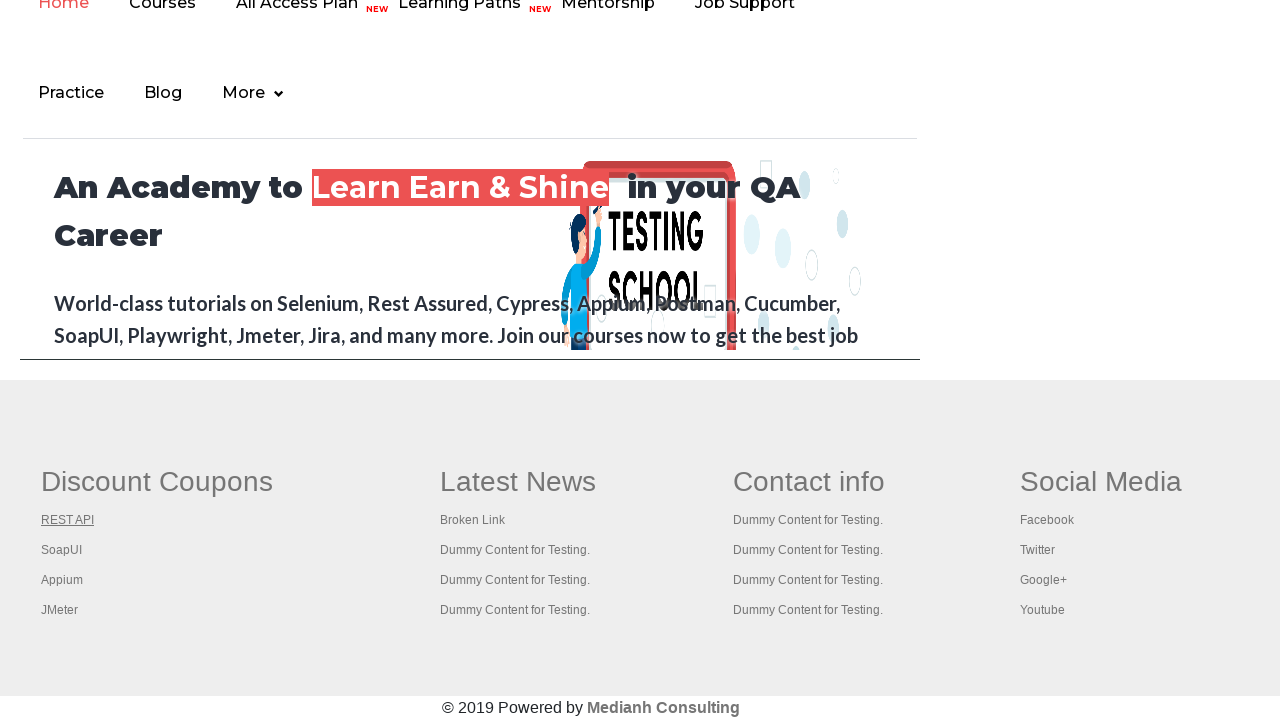

Clicked footer link 3 at (62, 550) on li[class='gf-li'] a >> nth=2
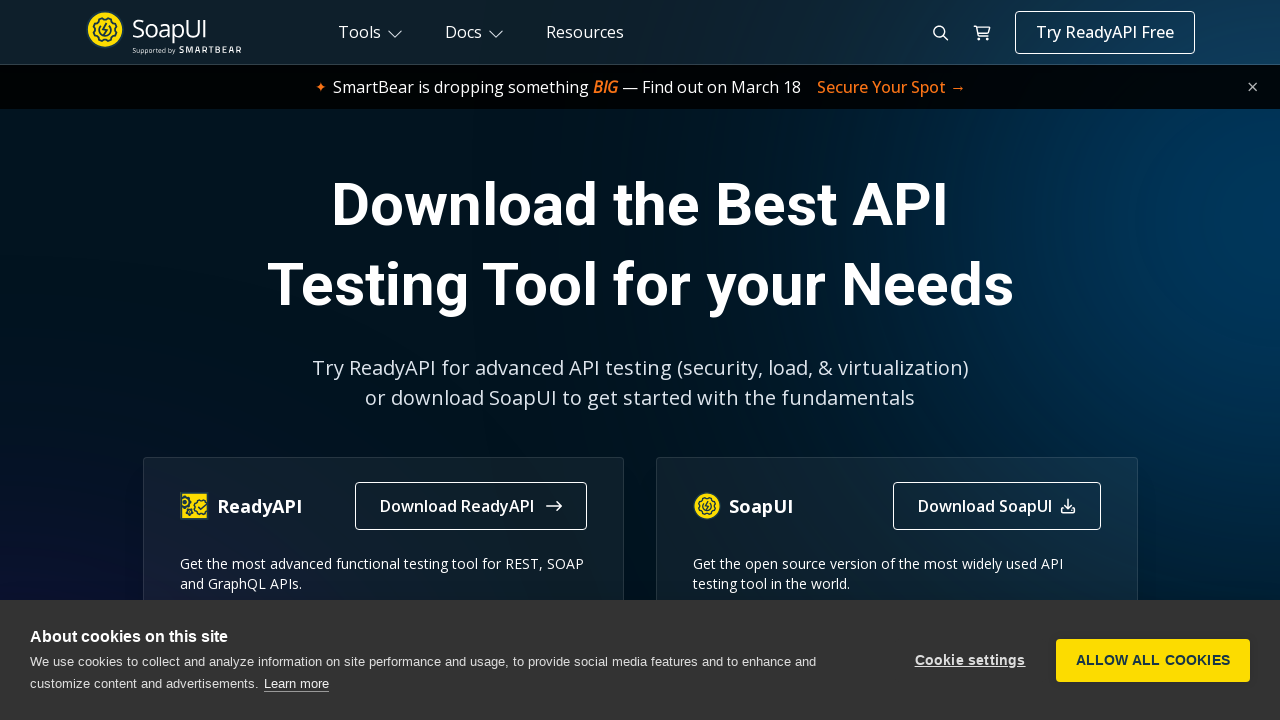

Navigated back to automation practice page after link 3
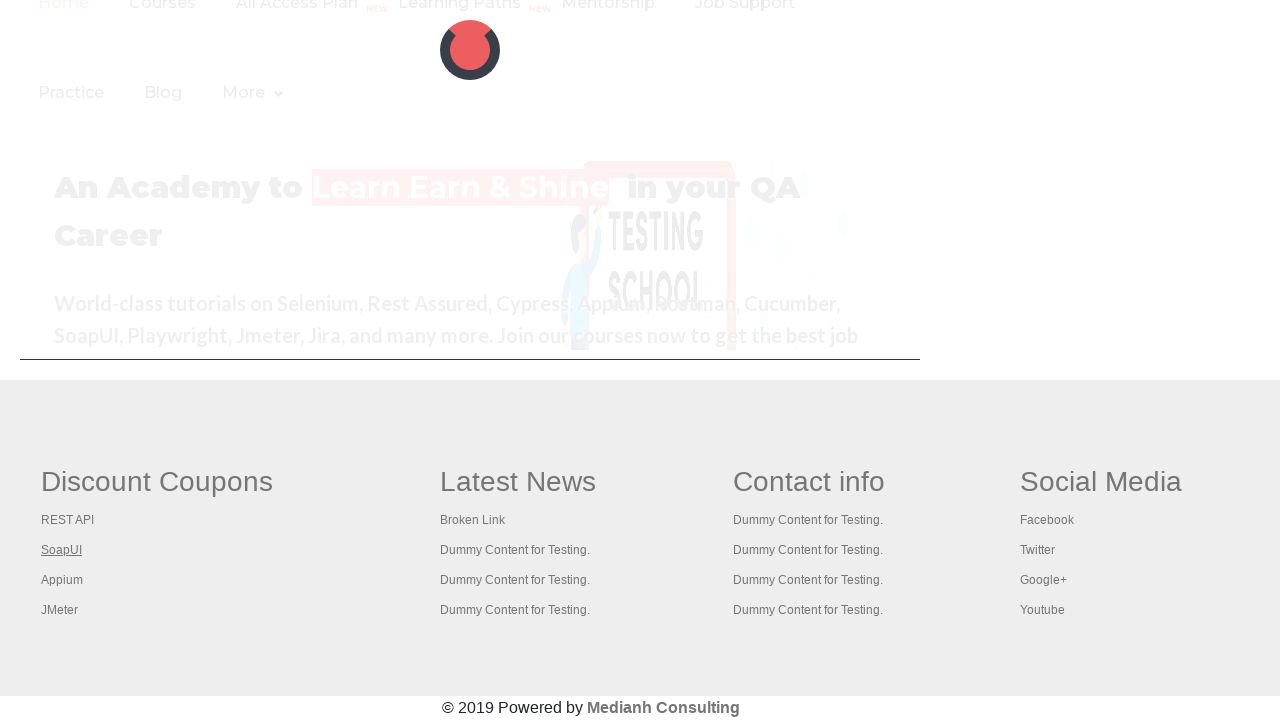

Waited for page to finish loading after returning from link 3
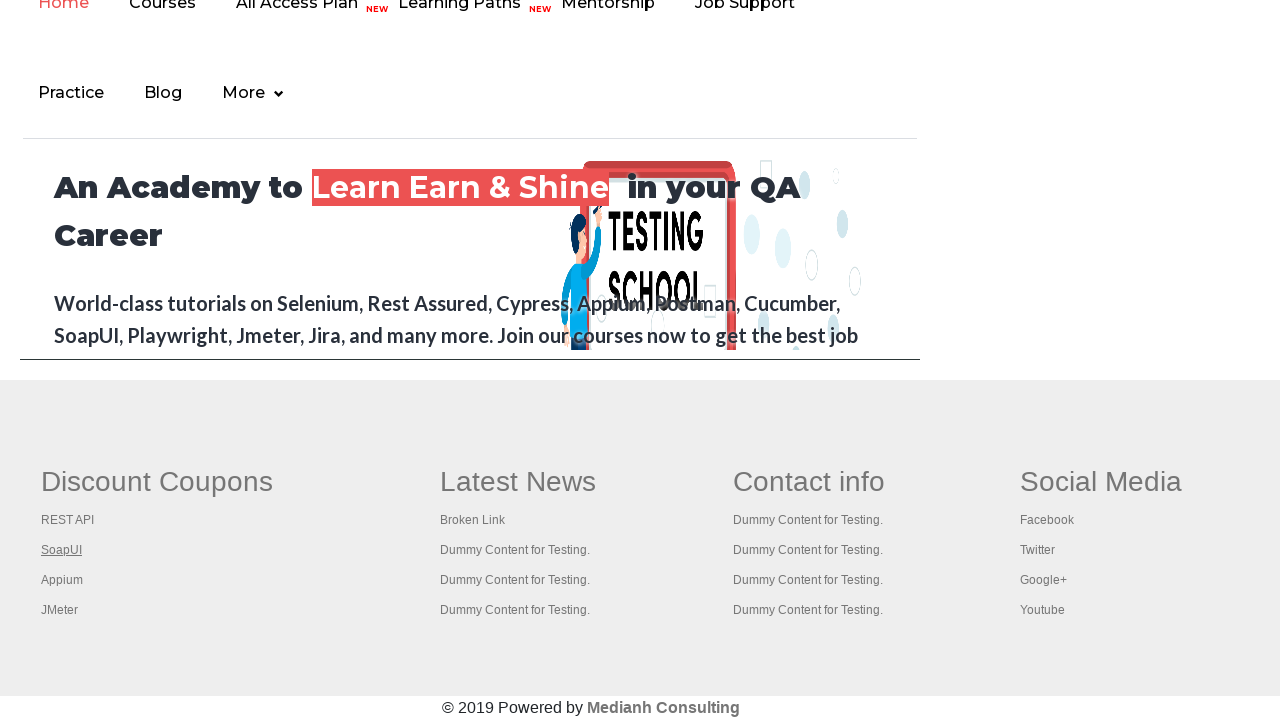

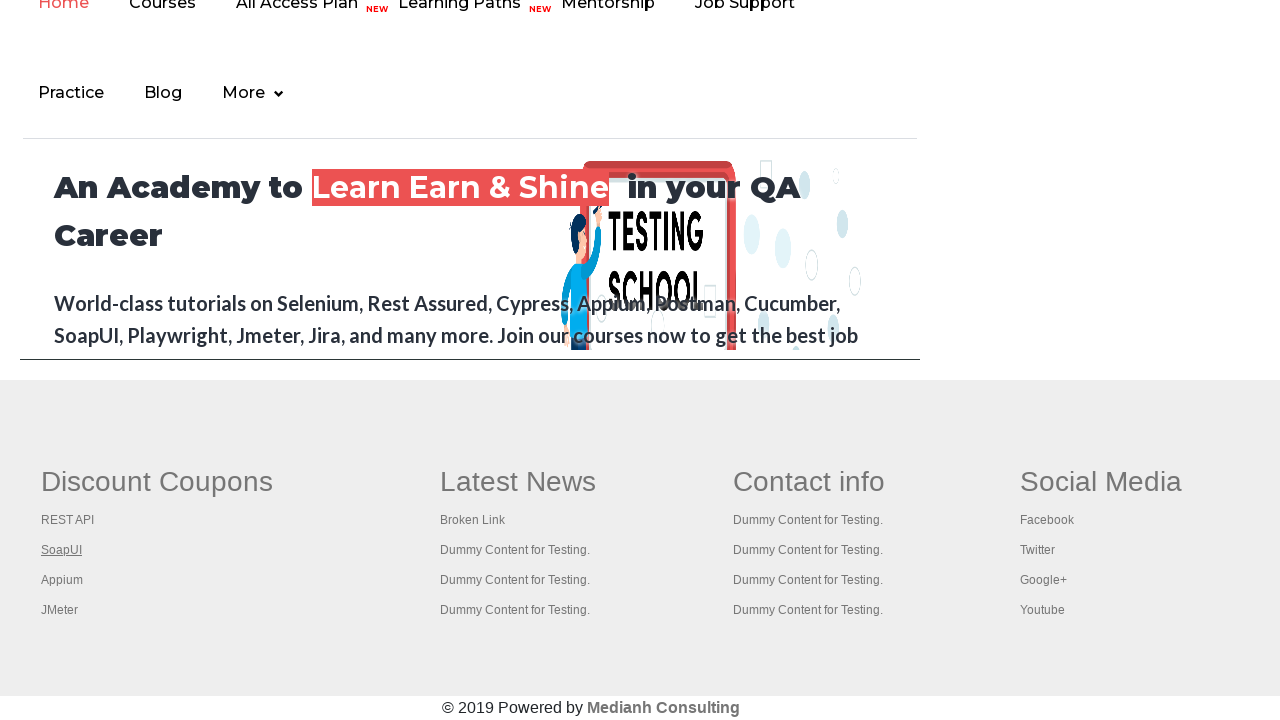